Tests form submission on Angular practice page by filling various form fields including email, password, name, radio buttons, and dropdowns, then verifying success message appears

Starting URL: https://rahulshettyacademy.com/angularpractice/

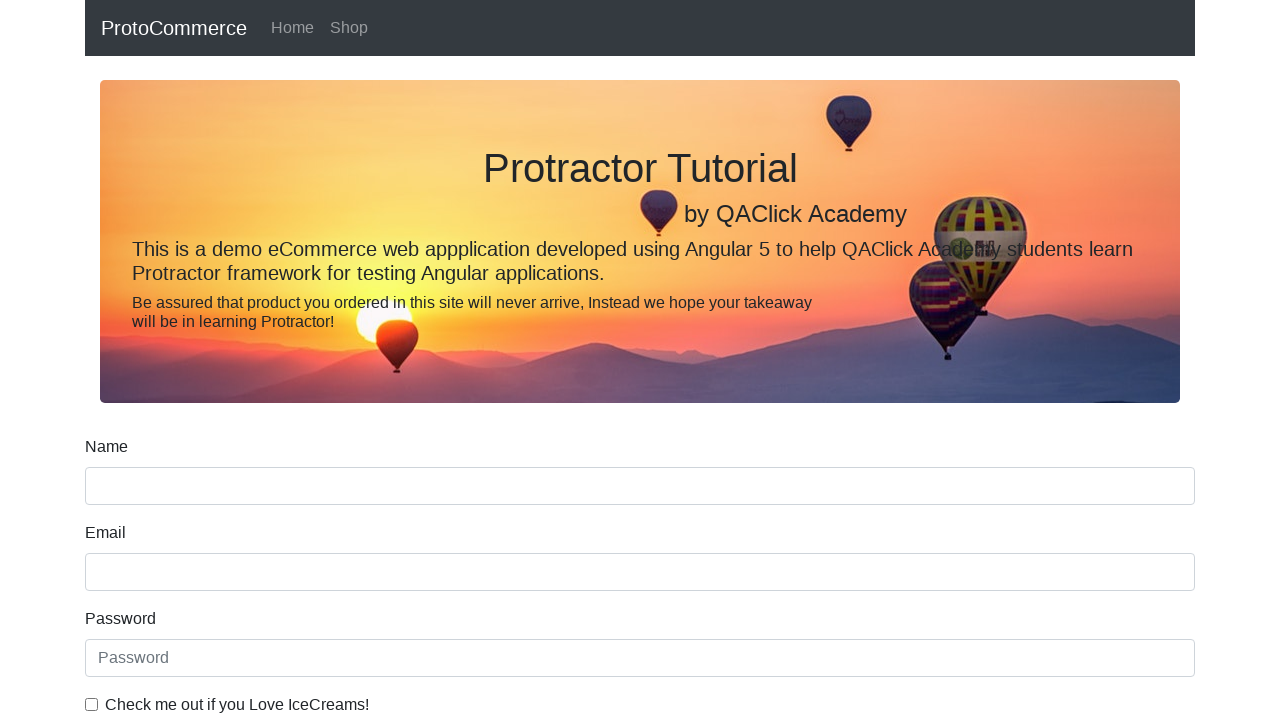

Filled email field with 'thom@yopmail.com' on input[name='email']
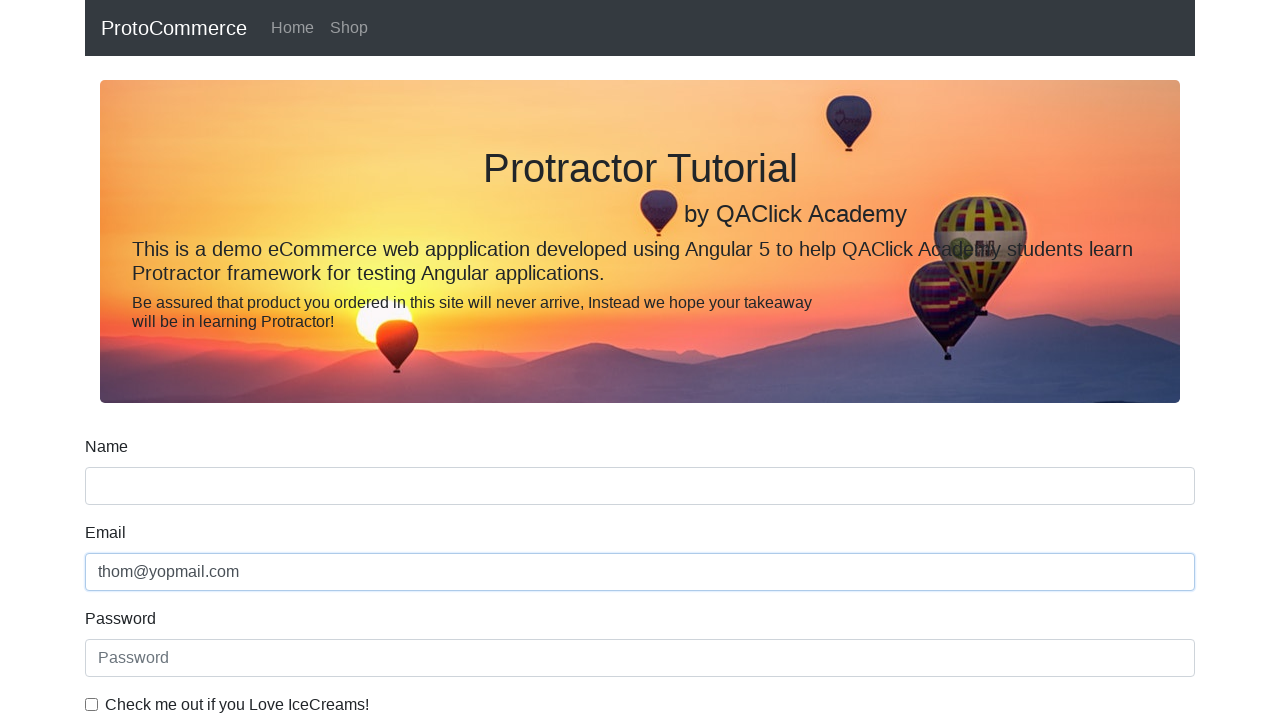

Filled password field with '123456' on #exampleInputPassword1
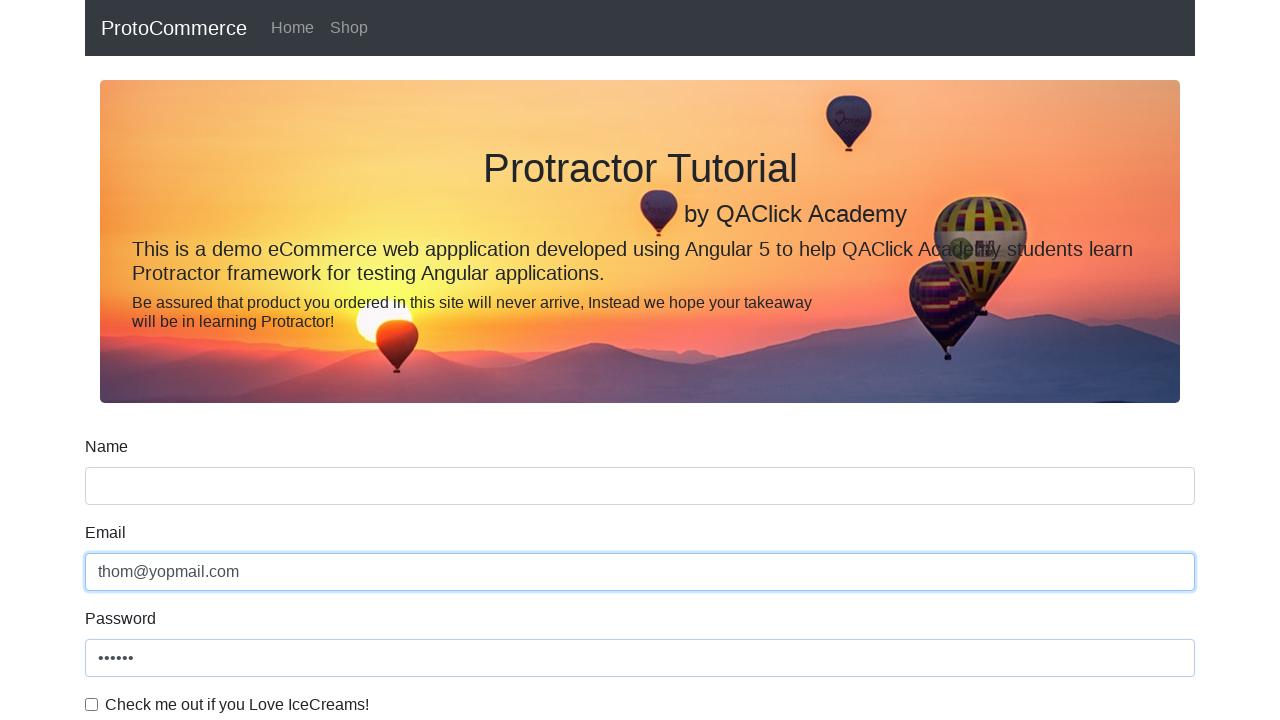

Checked the checkbox at (92, 704) on #exampleCheck1
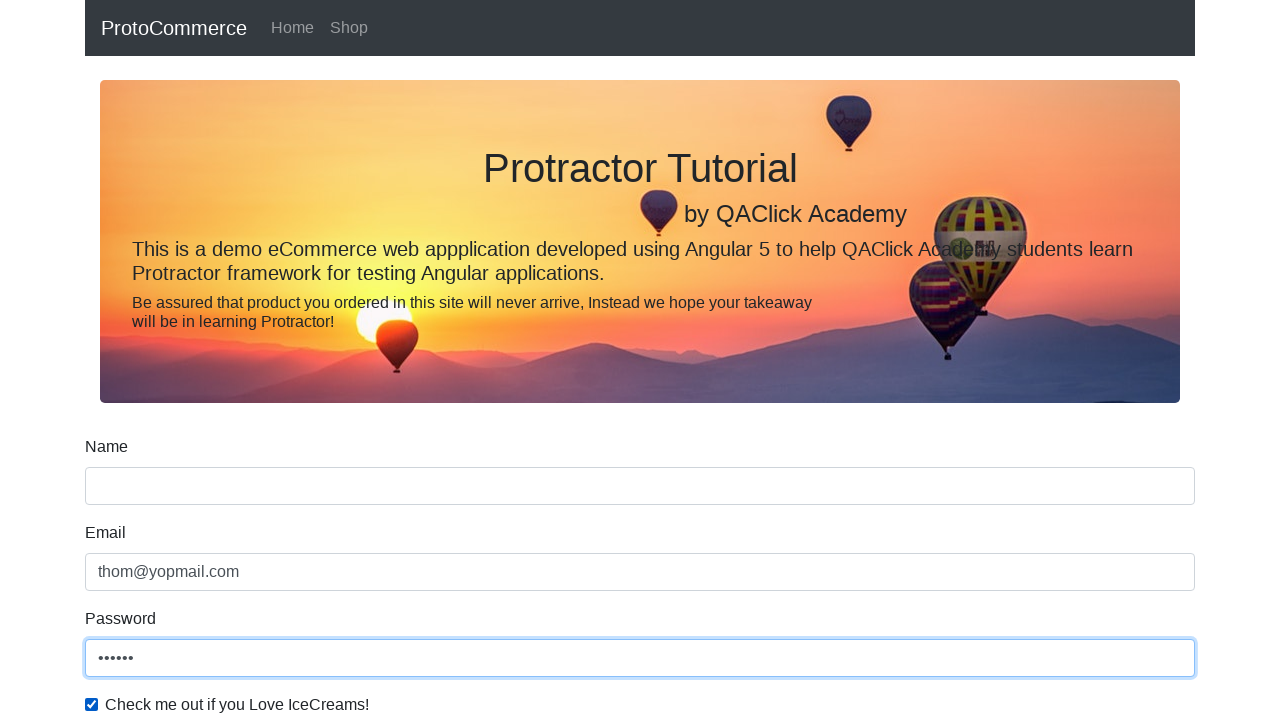

Filled name field with 'Rahul' on input[name='name']
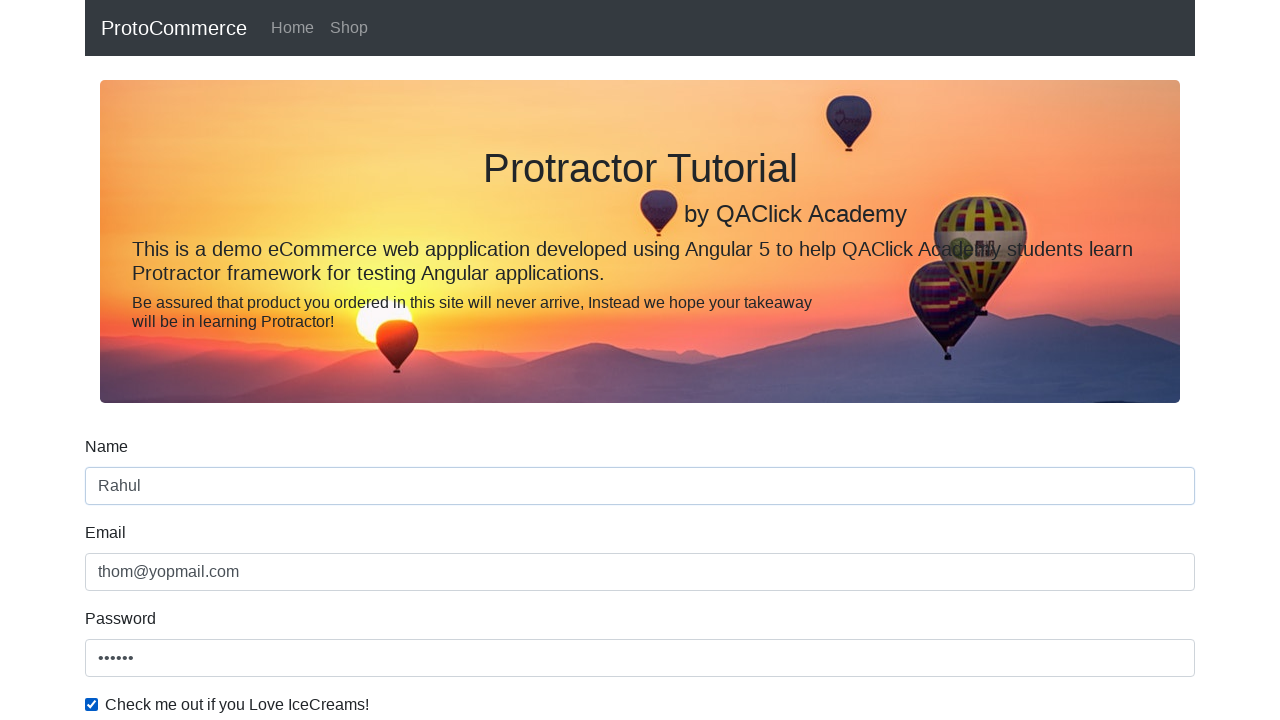

Selected radio button at (238, 360) on #inlineRadio1
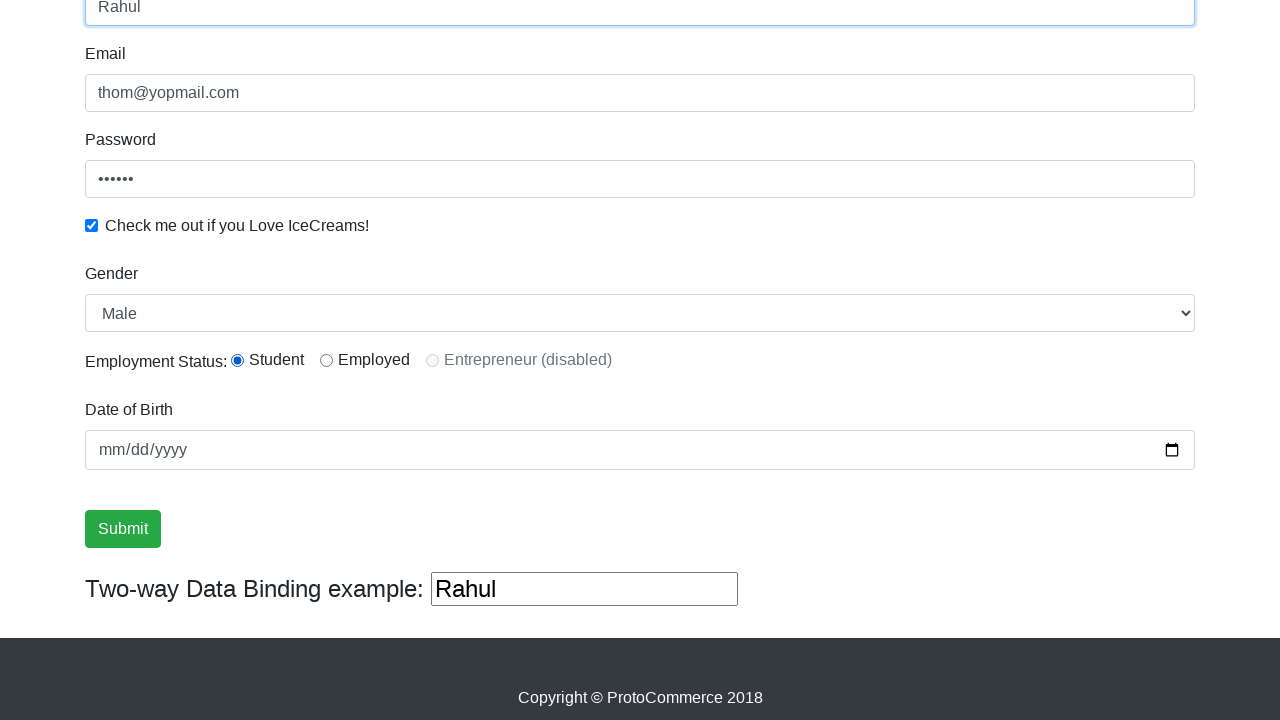

Selected 'Female' from dropdown on #exampleFormControlSelect1
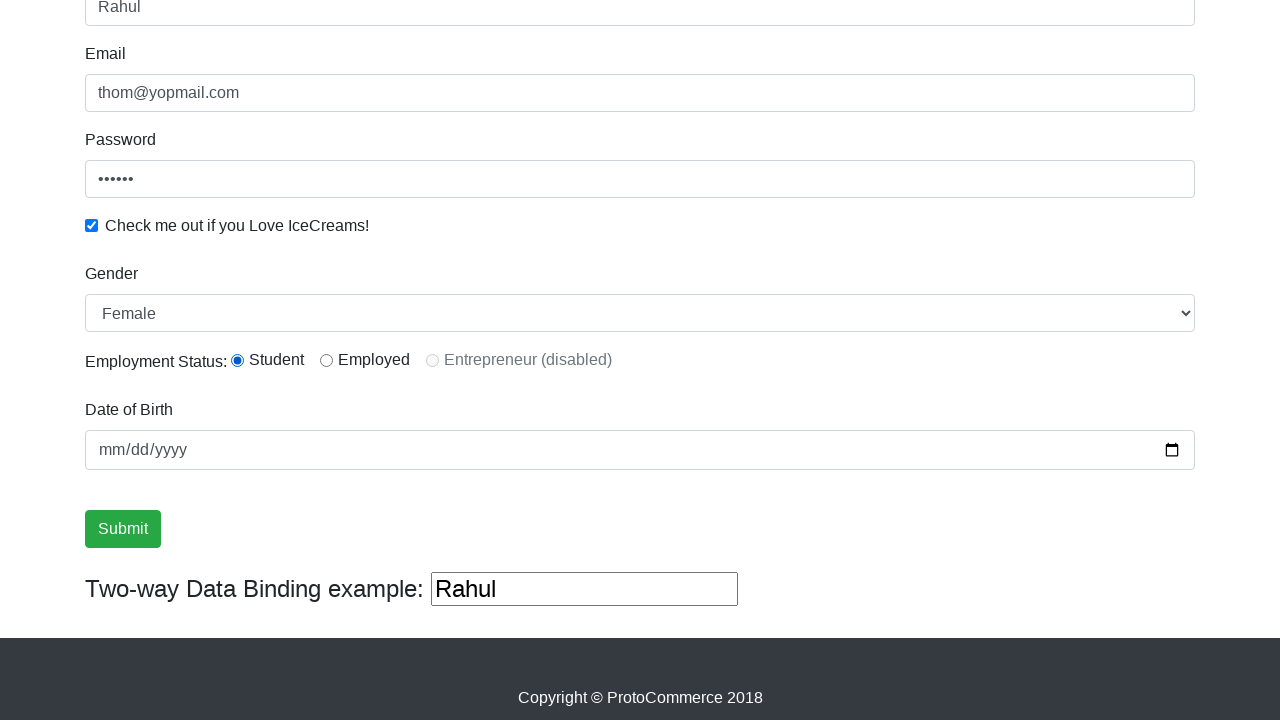

Selected option at index 0 from dropdown on #exampleFormControlSelect1
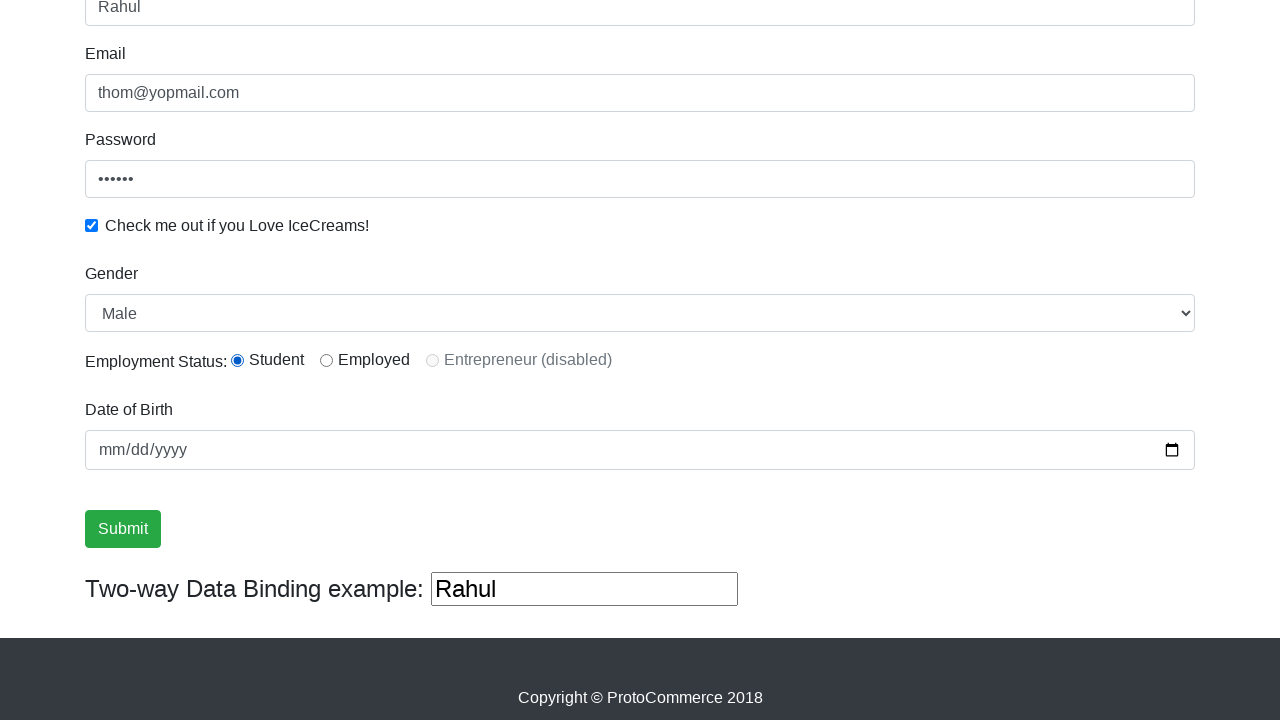

Clicked form submit button at (123, 529) on xpath=//input[@type='submit']
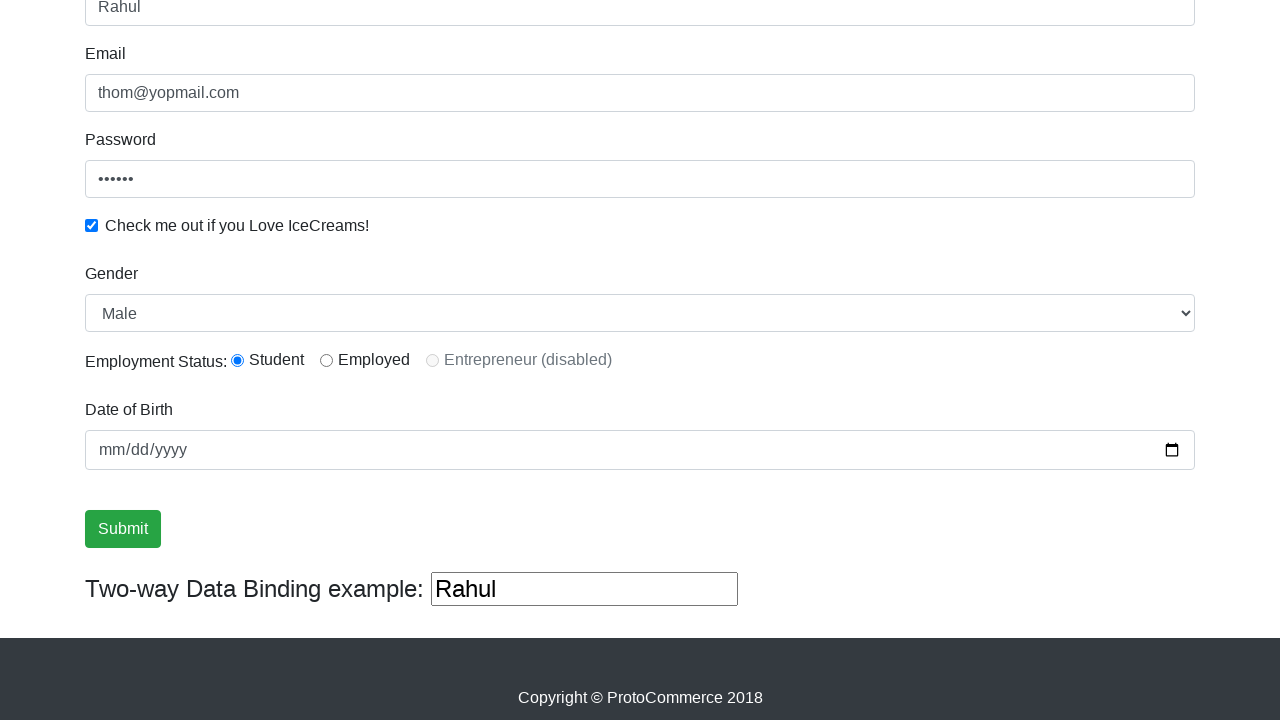

Success message appeared and loaded
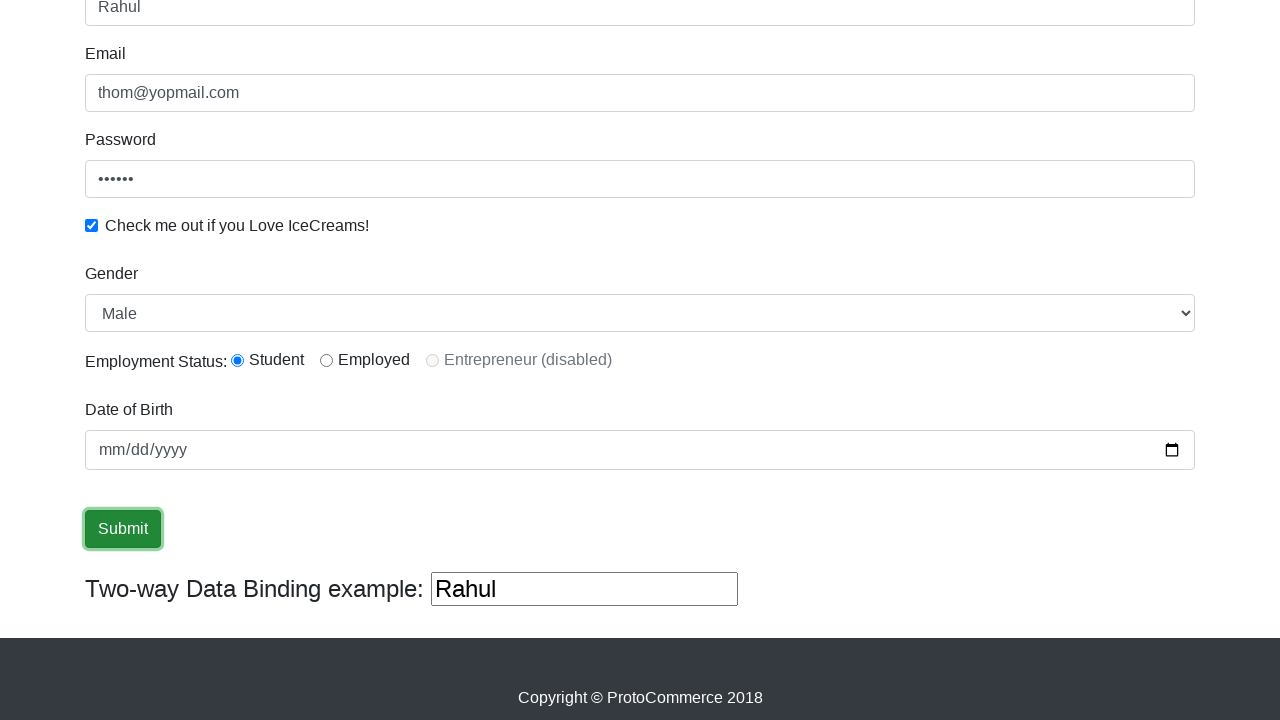

Verified success message contains 'success'
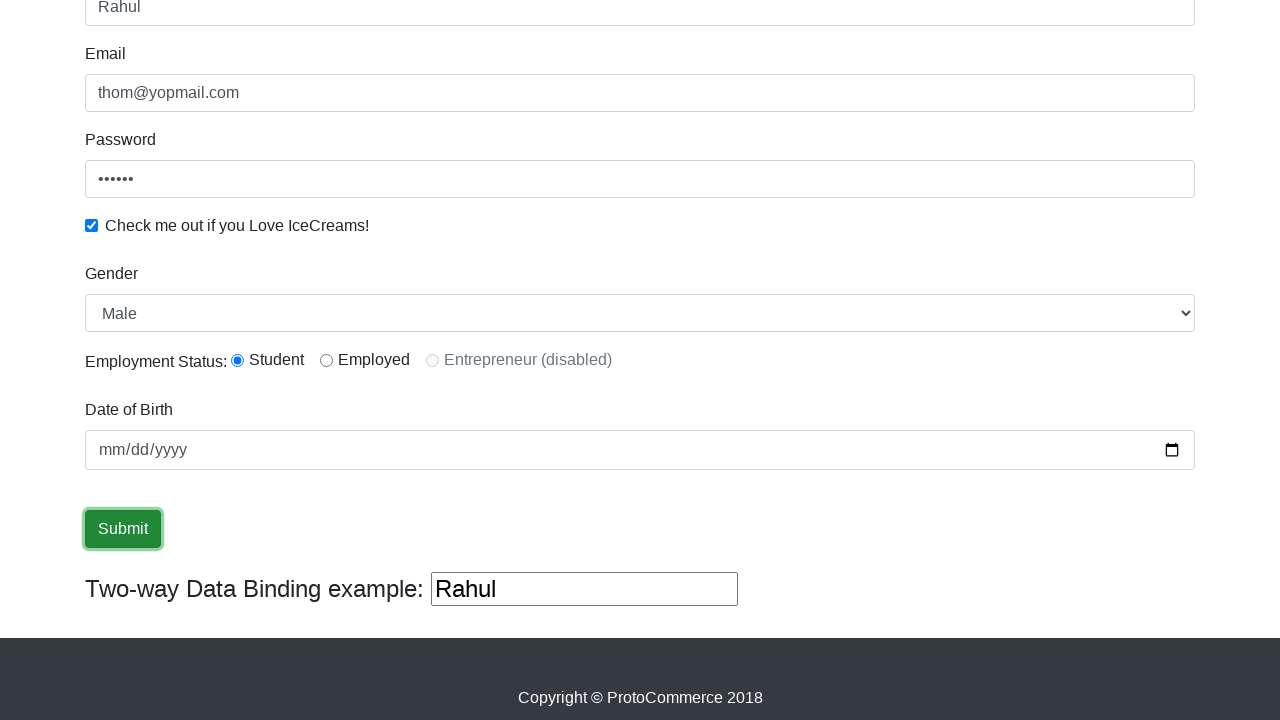

Filled third text input with 'hello' on (//input[@type='text'])[3]
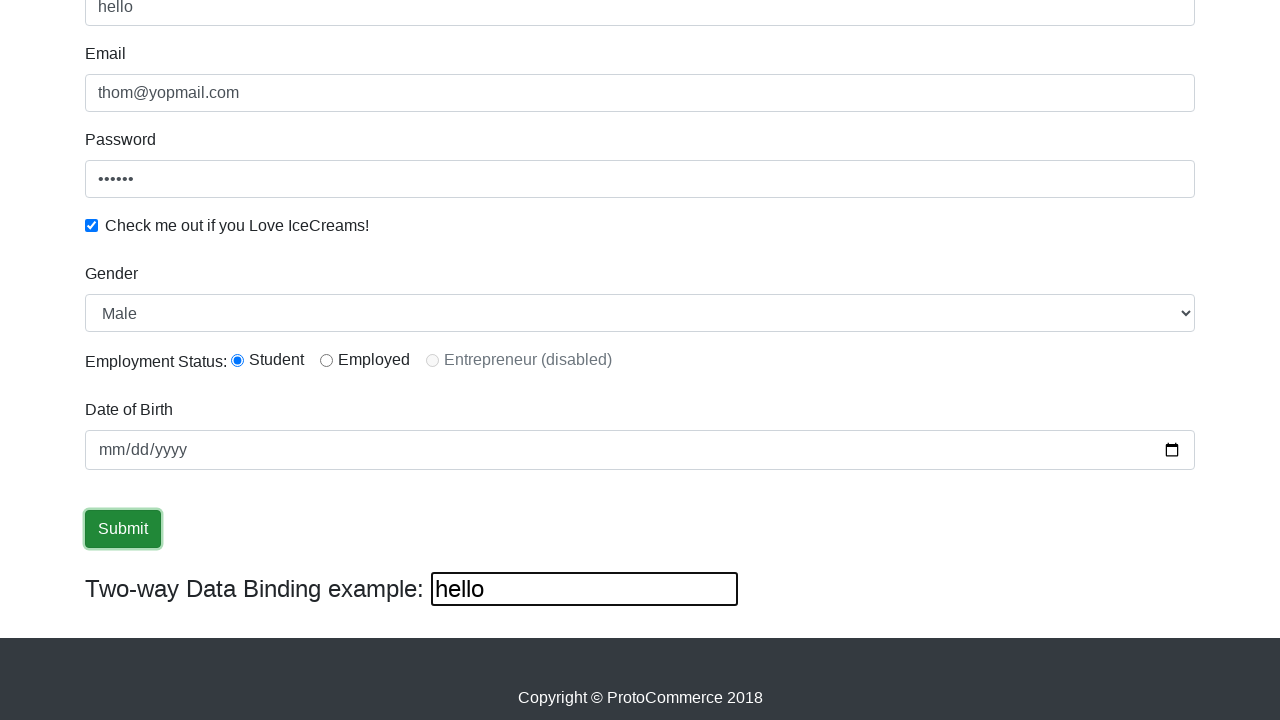

Cleared third text input on (//input[@type='text'])[3]
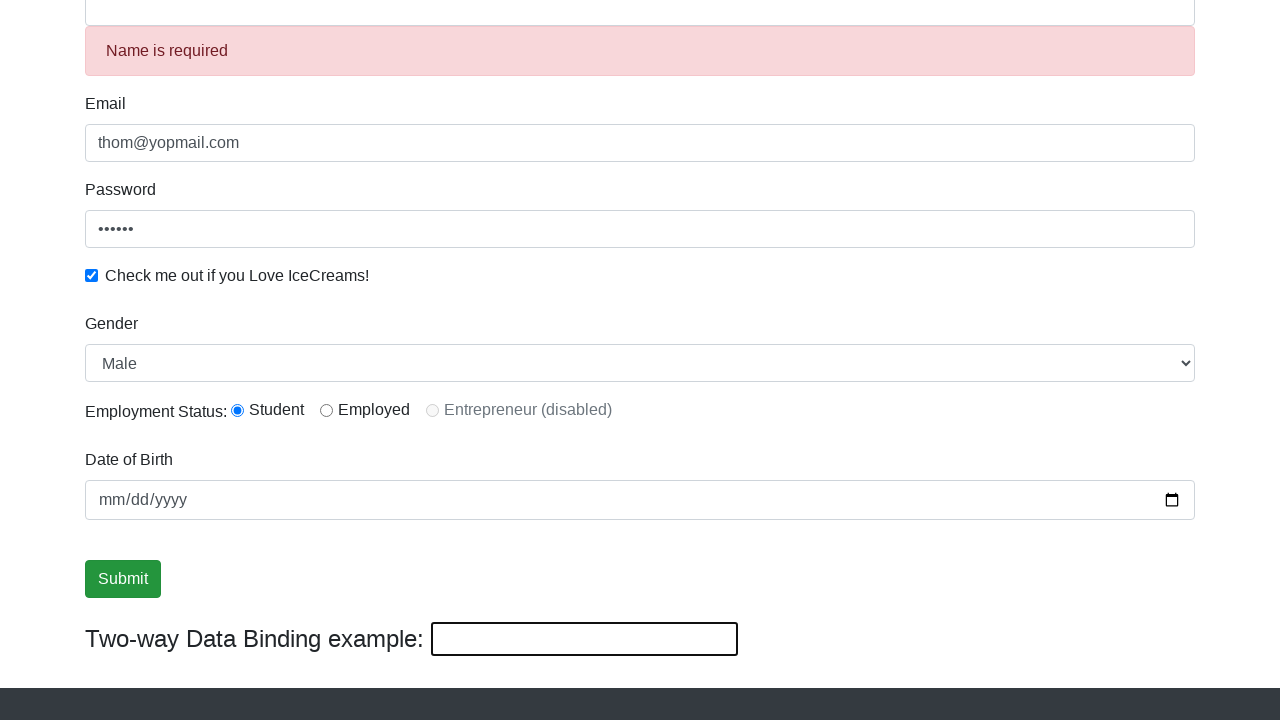

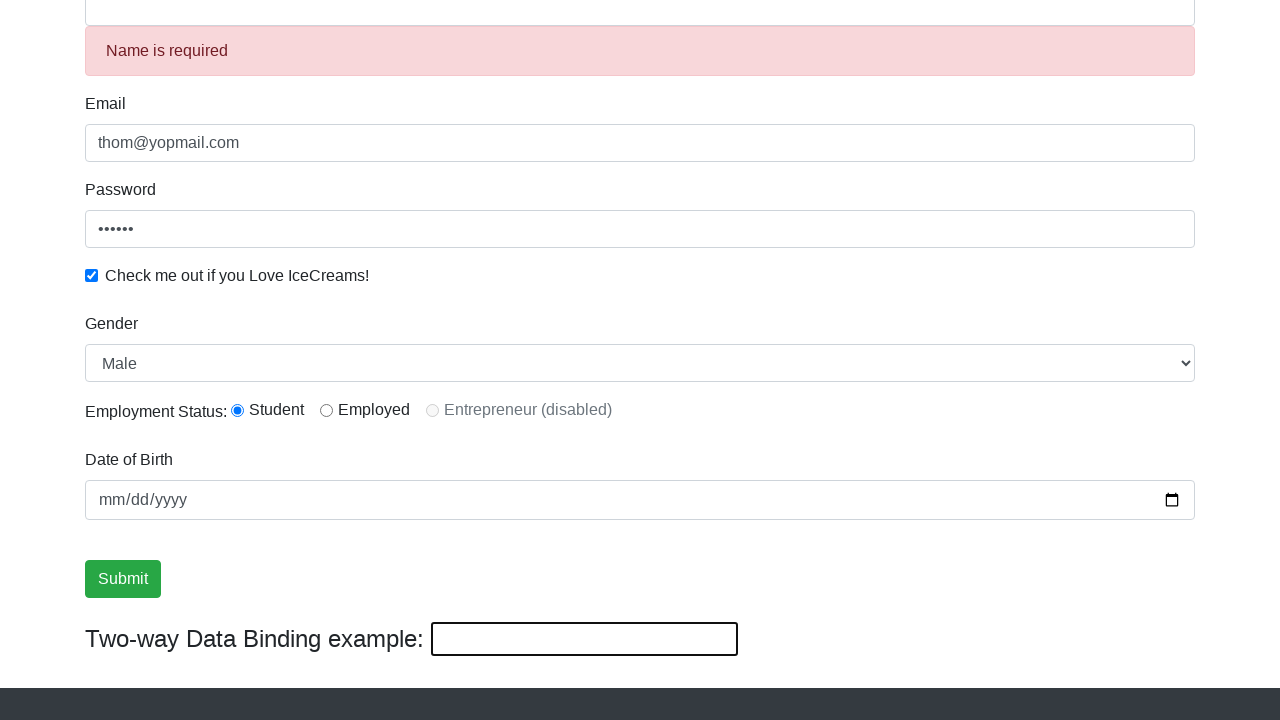